Tests page jankiness by clicking the "add" button multiple times to add elements to the page, then scrolling through the page to measure smoothness

Starting URL: https://googlechrome.github.io/devtools-samples/jank/

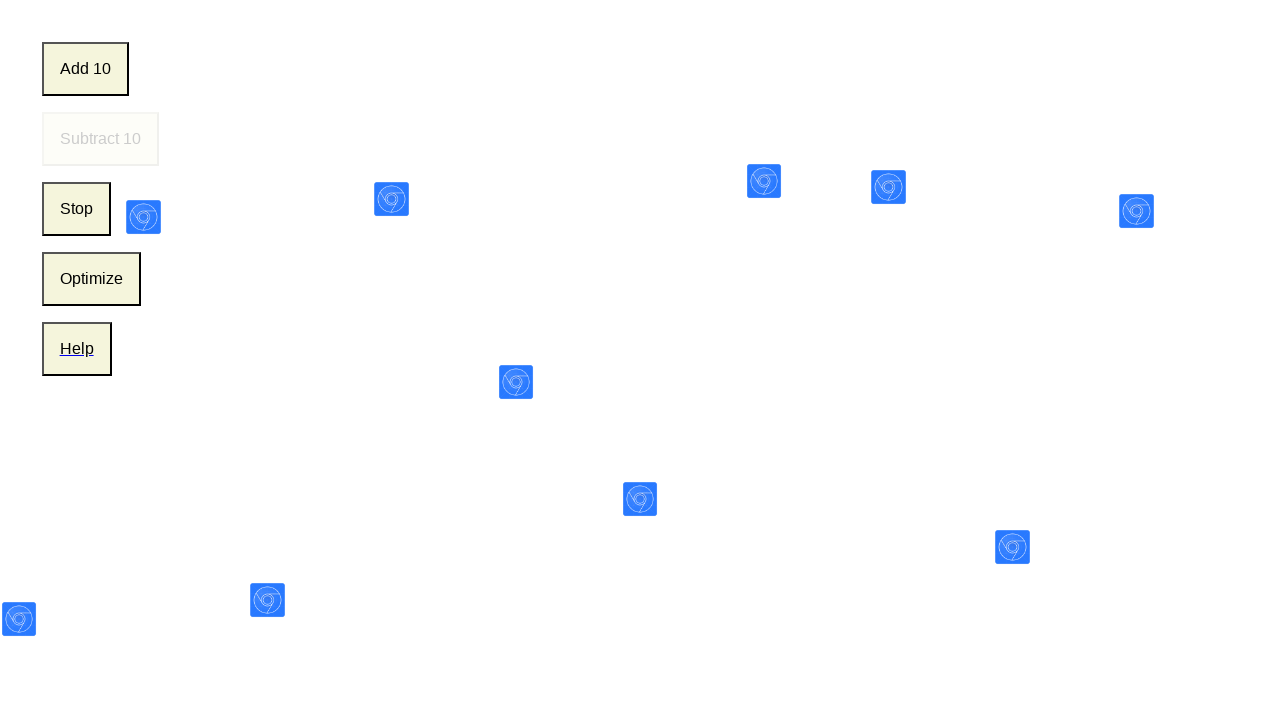

Navigated to jank test page
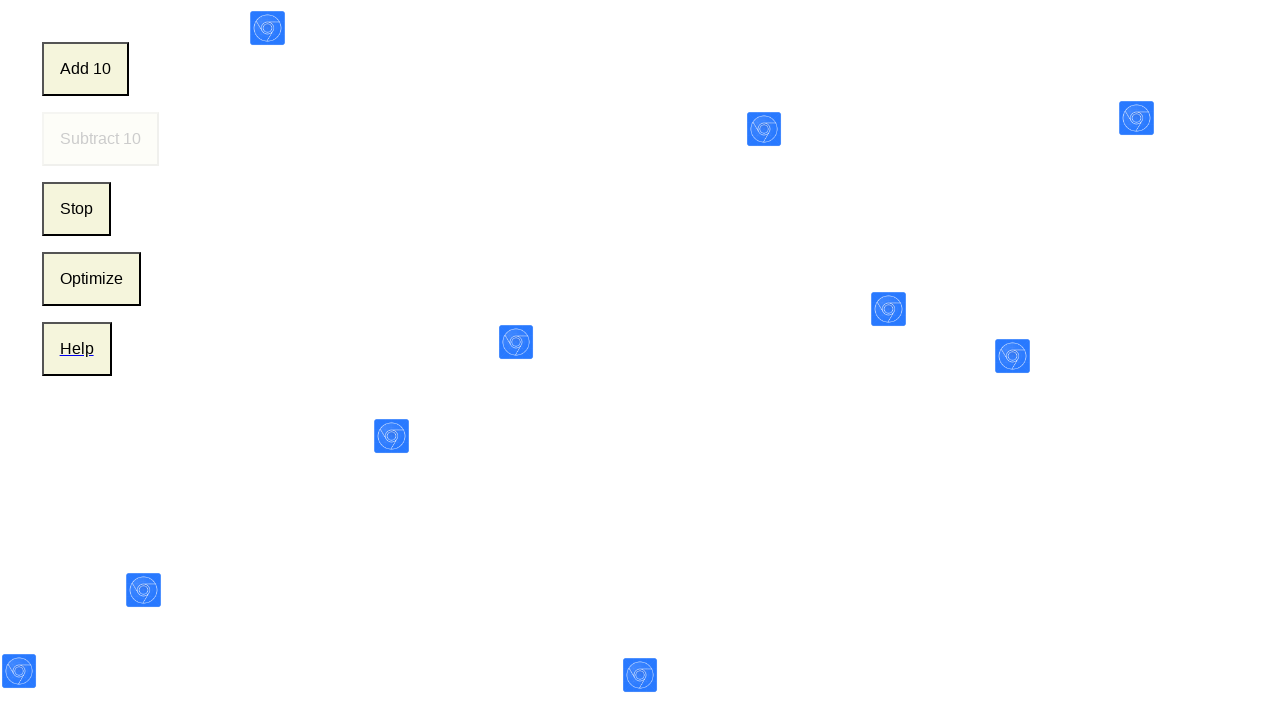

Clicked add button (click 1 of 10) at (85, 69) on .add
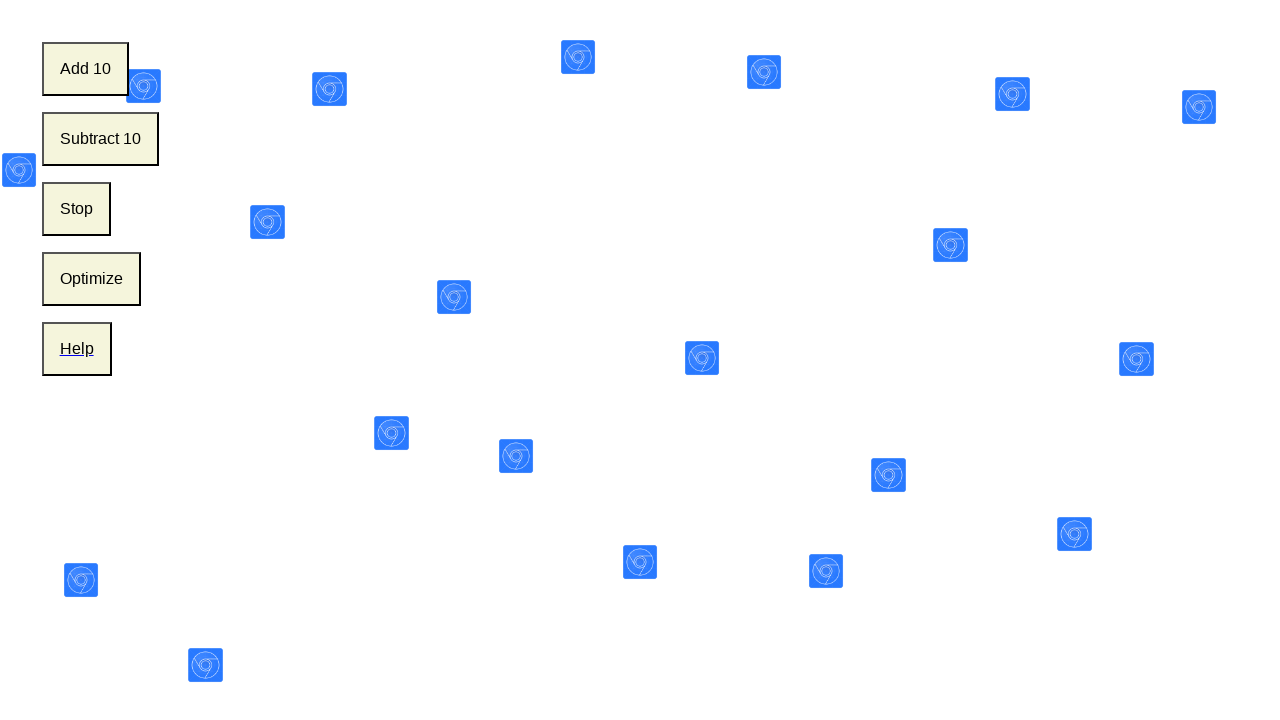

Clicked add button (click 2 of 10) at (85, 69) on .add
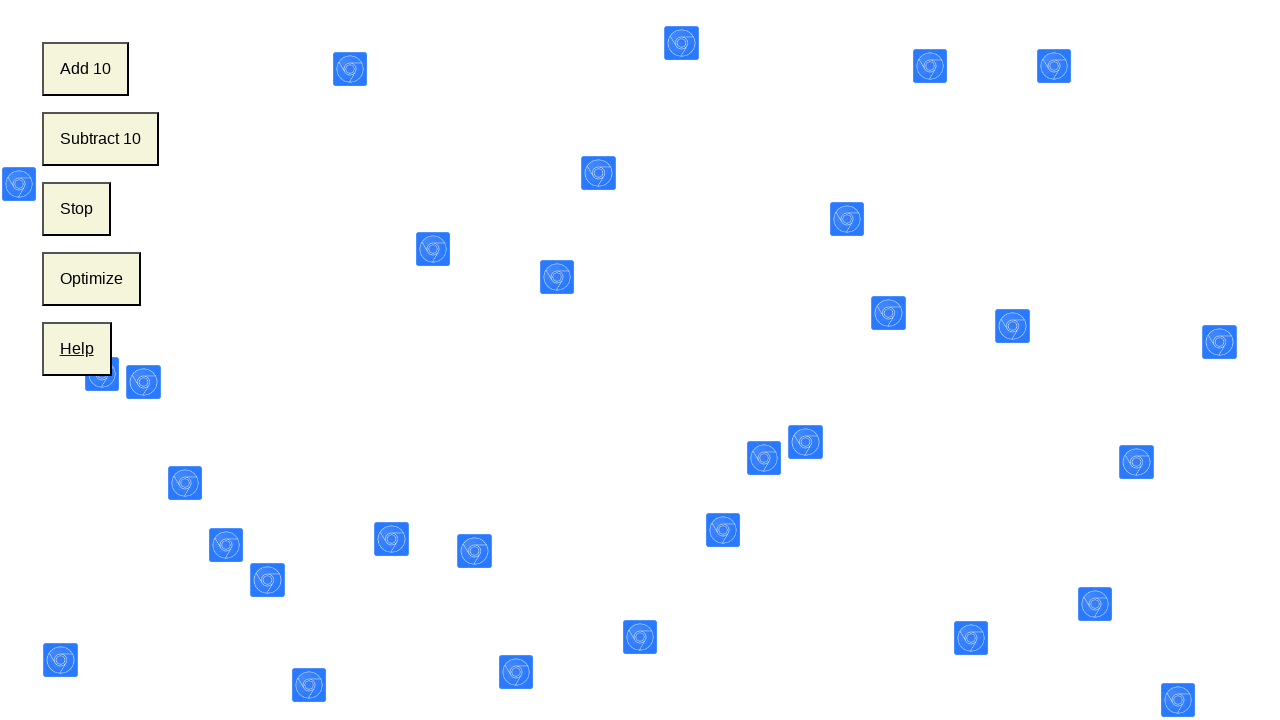

Clicked add button (click 3 of 10) at (85, 69) on .add
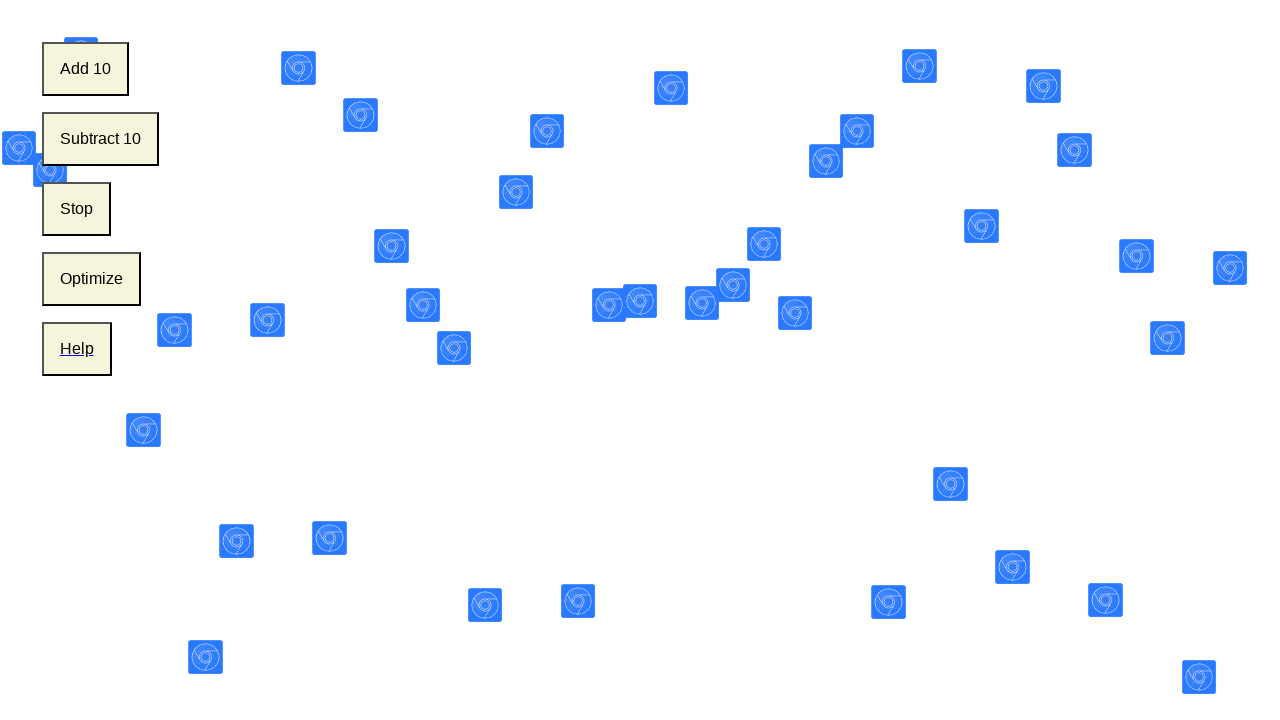

Clicked add button (click 4 of 10) at (85, 69) on .add
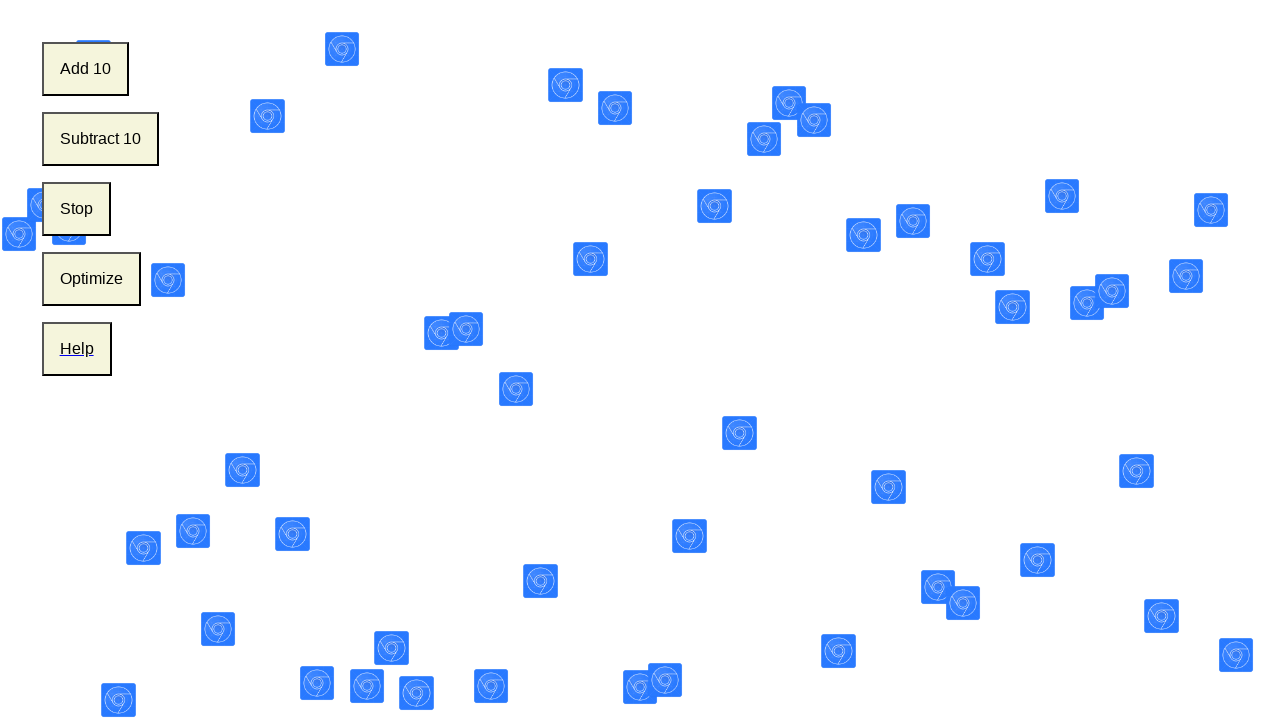

Clicked add button (click 5 of 10) at (85, 69) on .add
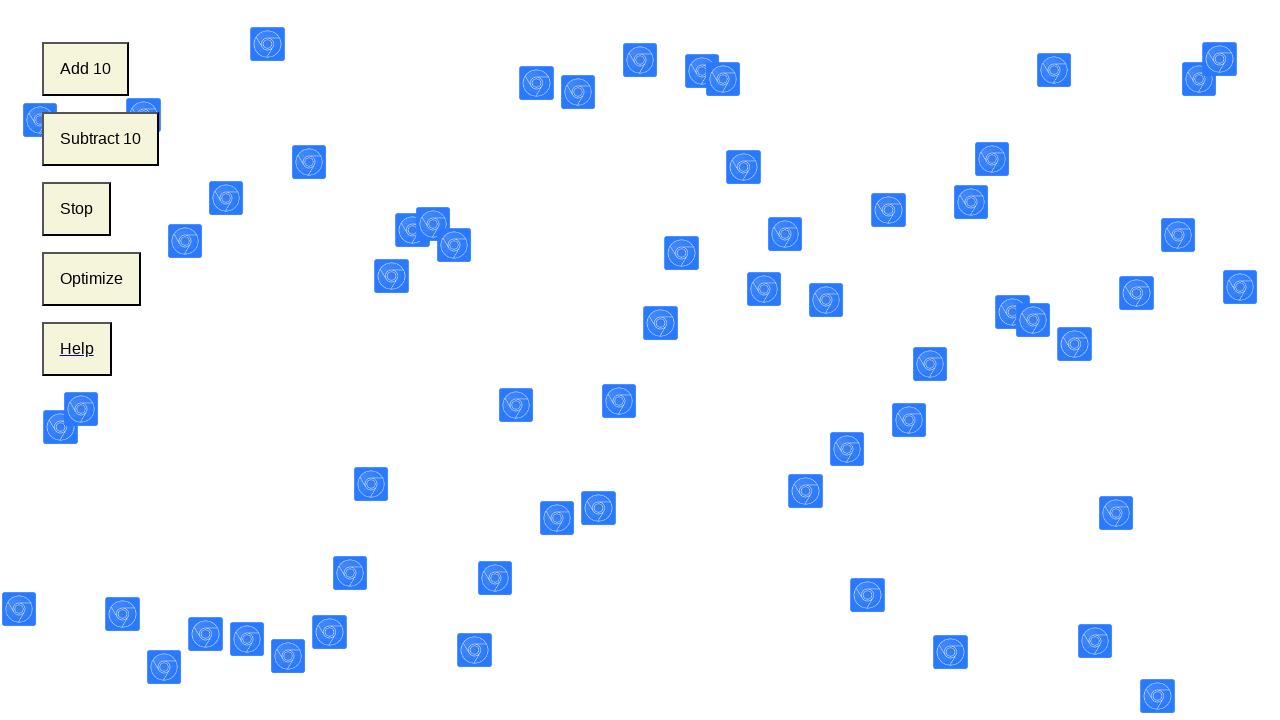

Clicked add button (click 6 of 10) at (85, 69) on .add
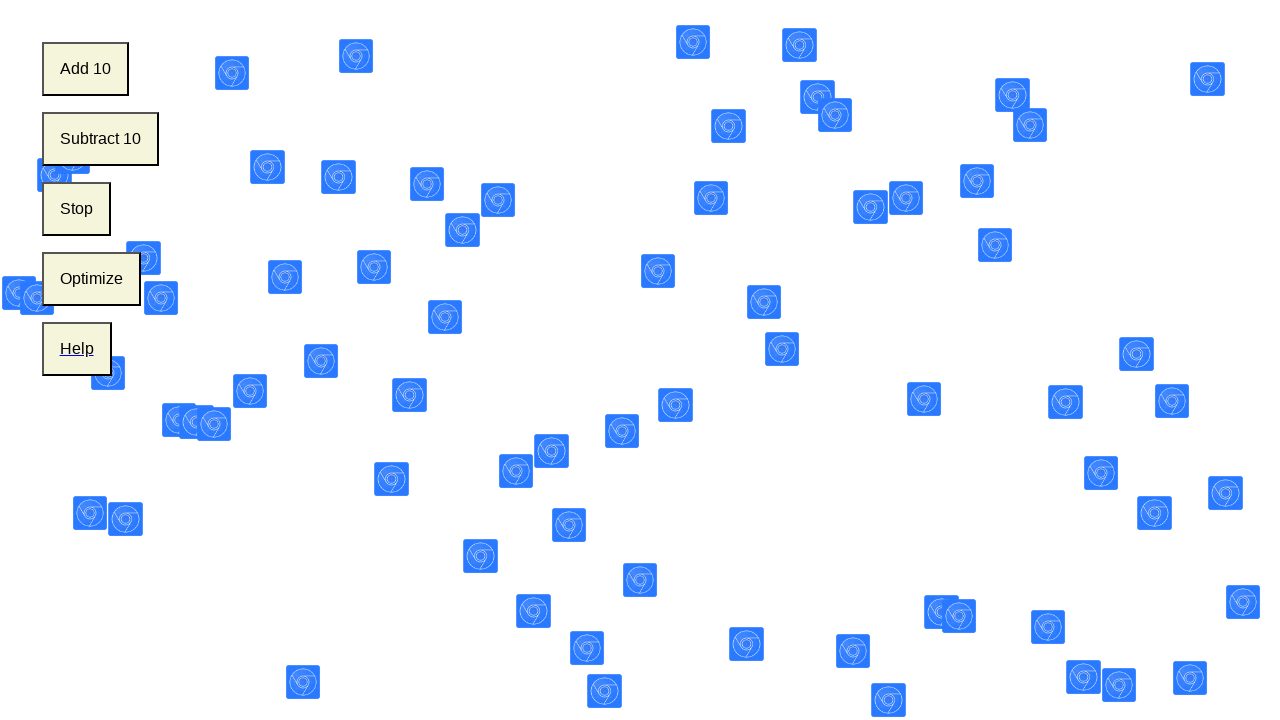

Clicked add button (click 7 of 10) at (85, 69) on .add
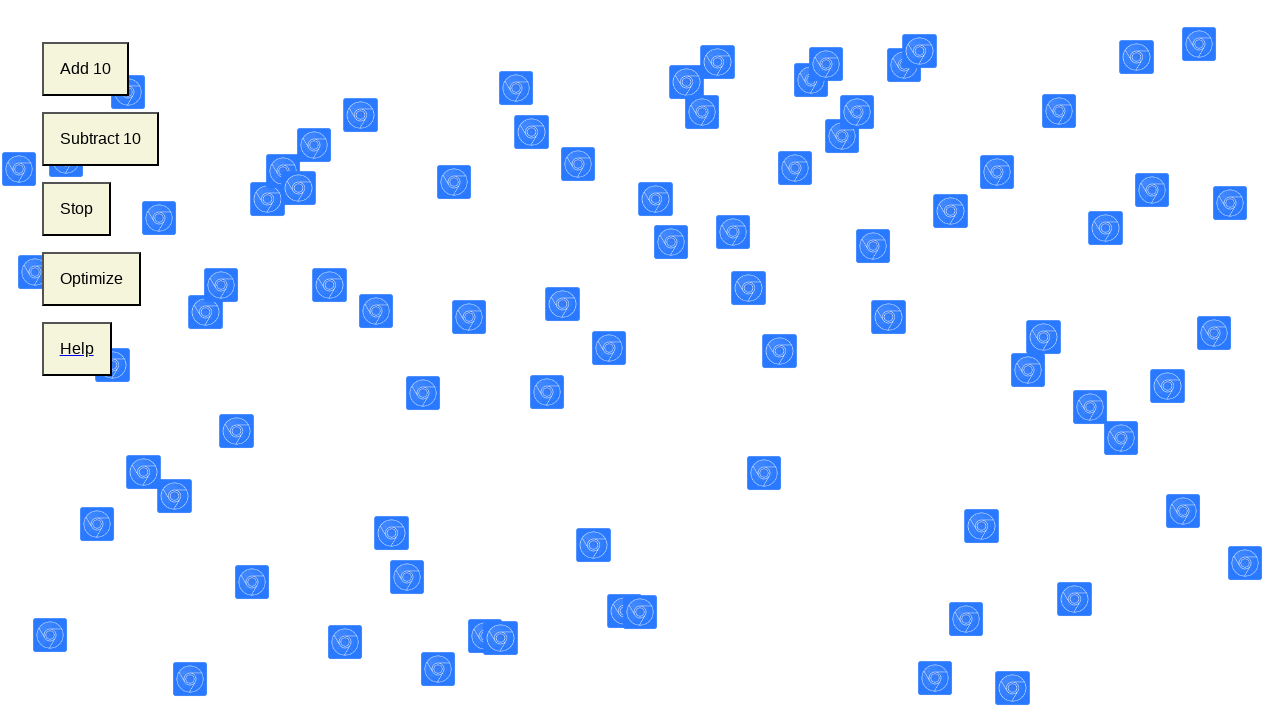

Clicked add button (click 8 of 10) at (85, 69) on .add
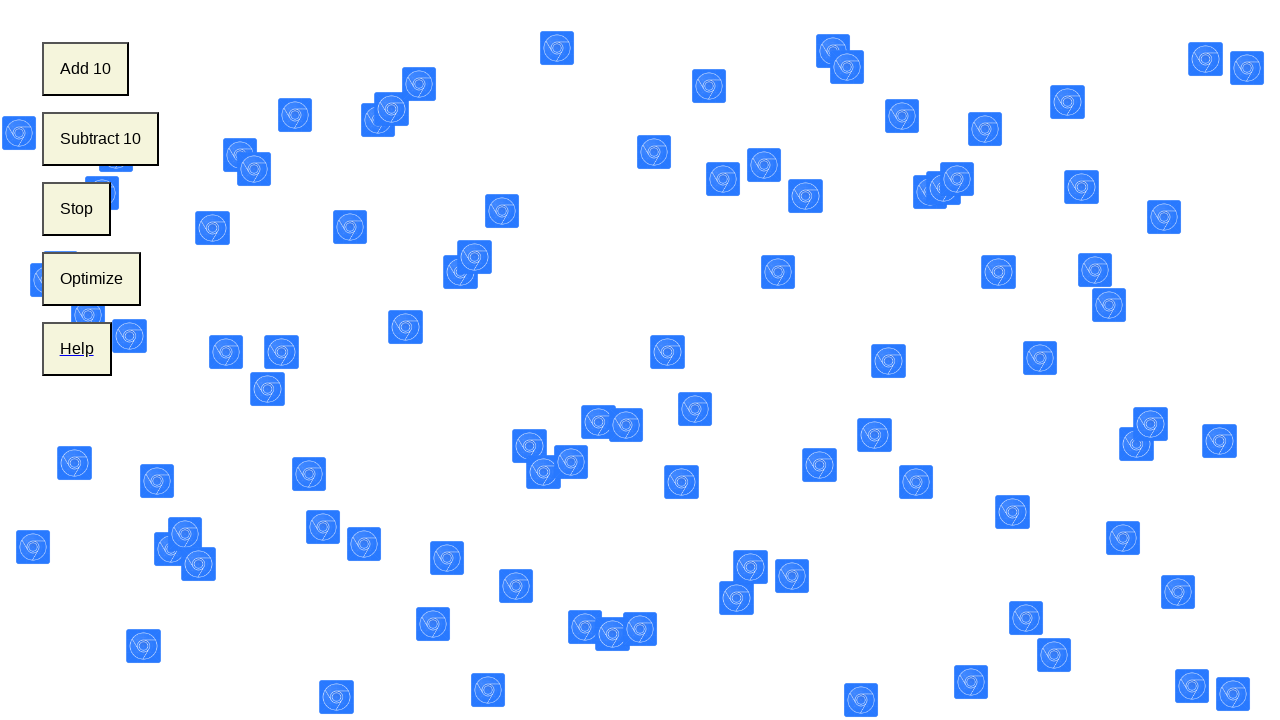

Clicked add button (click 9 of 10) at (85, 69) on .add
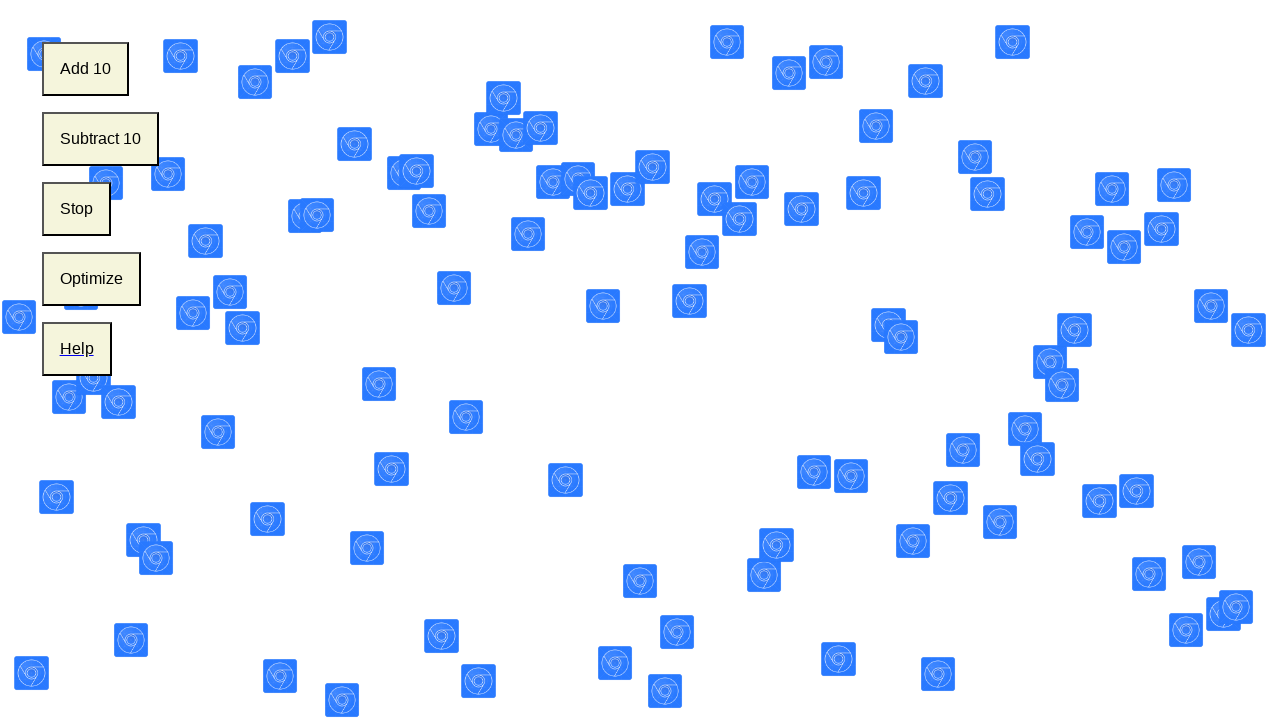

Clicked add button (click 10 of 10) at (85, 69) on .add
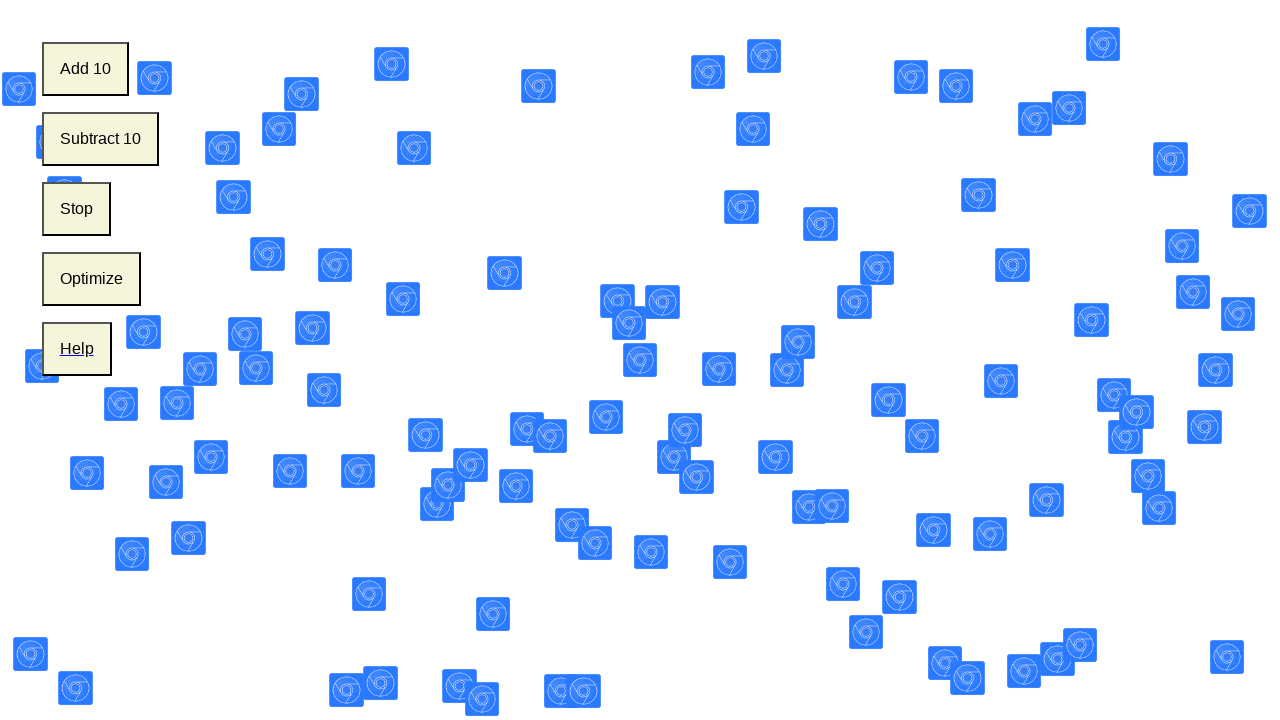

Scrolled to top of page
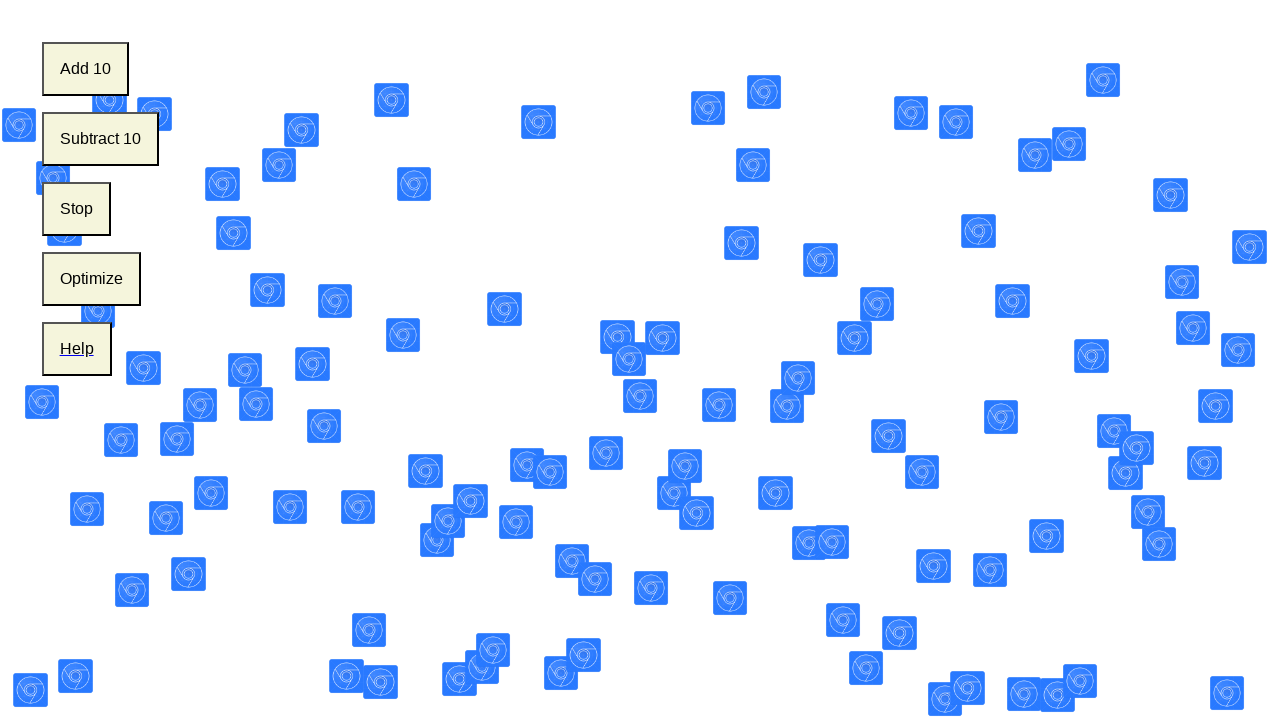

Waited 500ms for page to stabilize
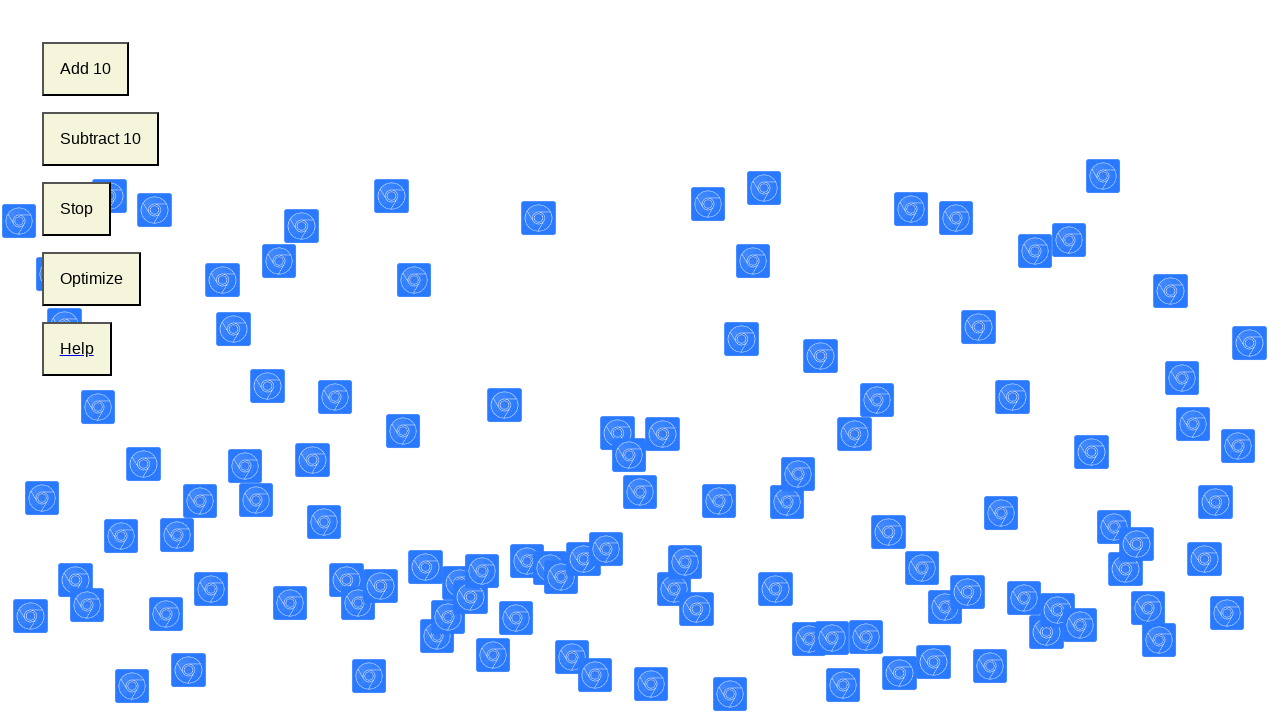

Started gradual scroll from top to bottom
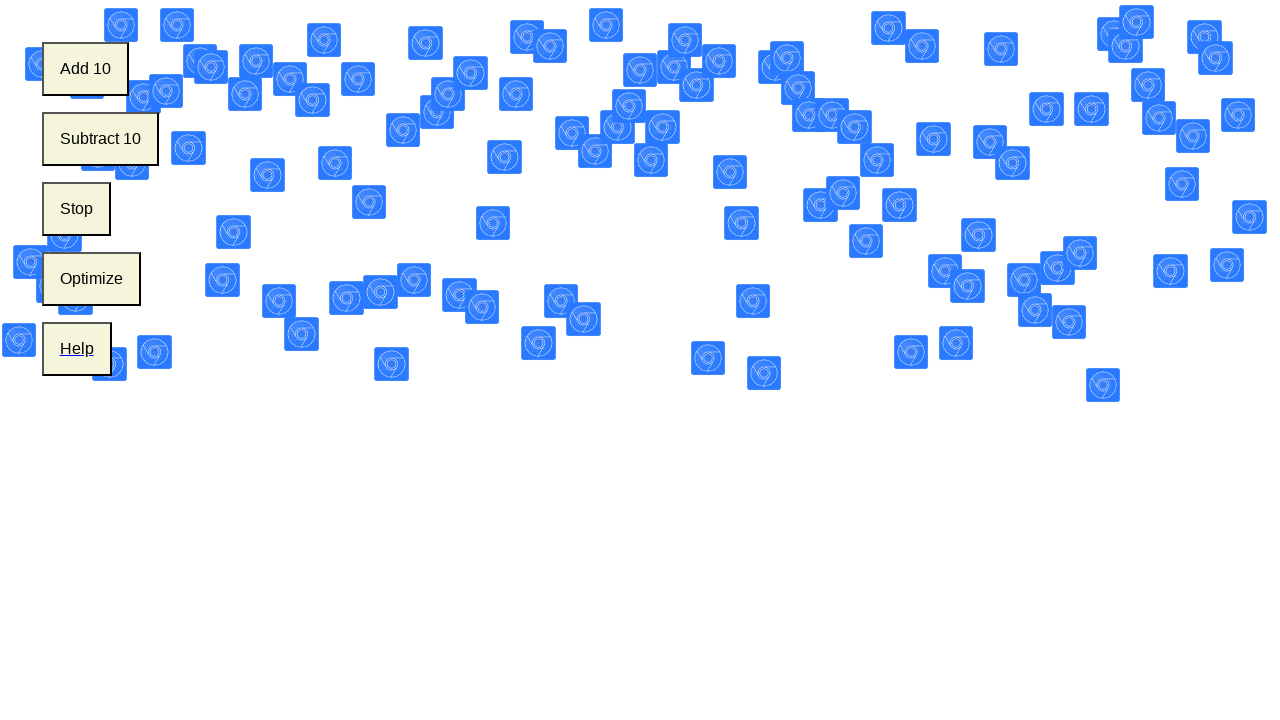

Waited 1000ms for scroll to complete
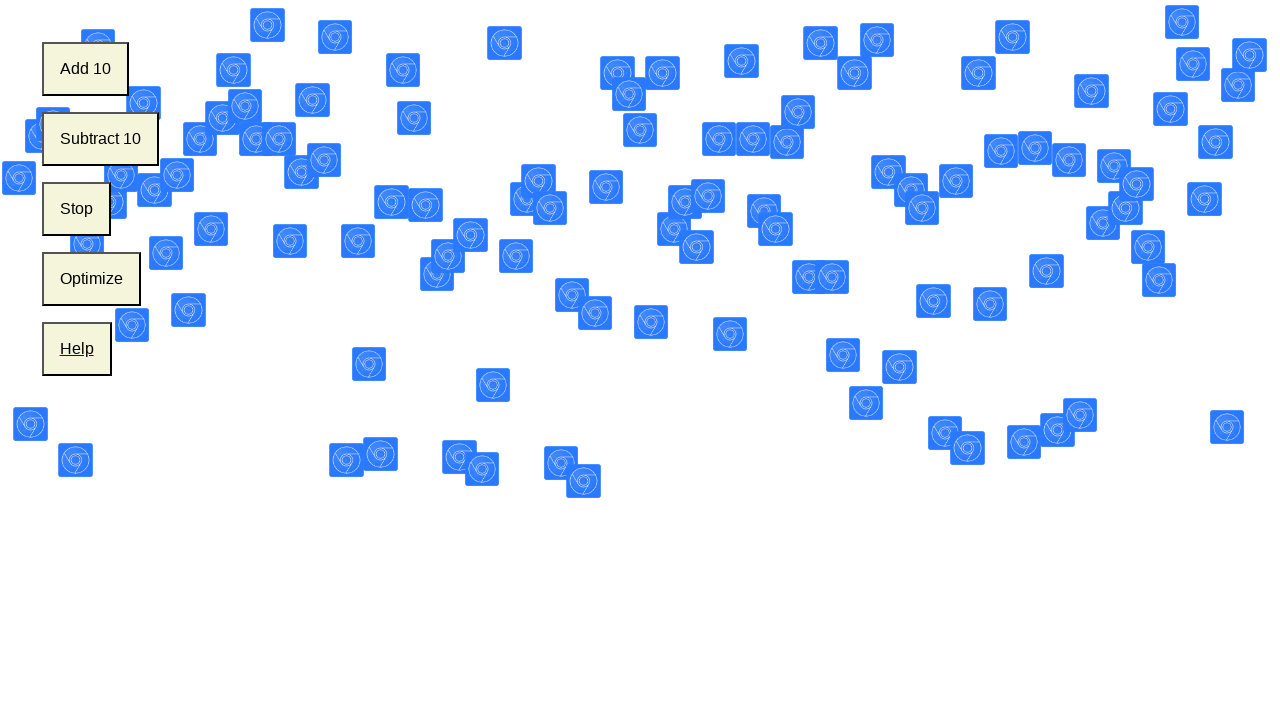

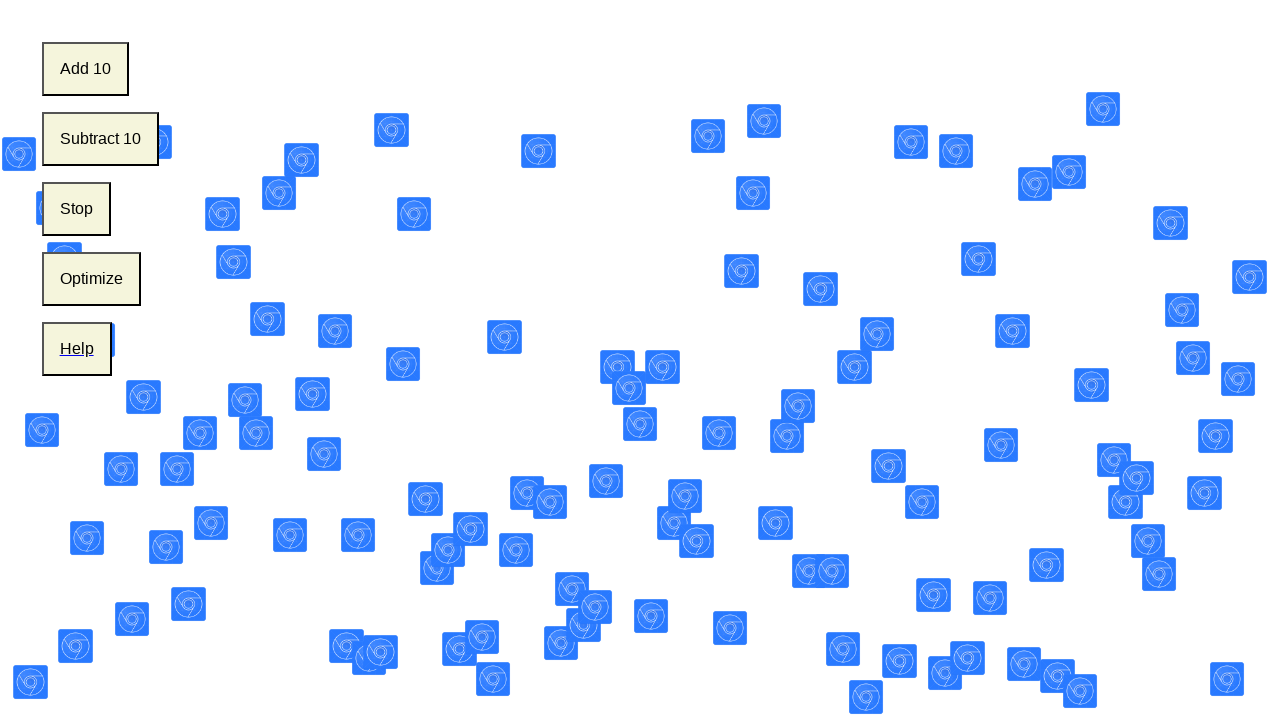